Tests radio button selection, show/hide text field functionality, and enable/disable text field functionality on a practice page by clicking various buttons and verifying element states.

Starting URL: https://www.letskodeit.com/practice

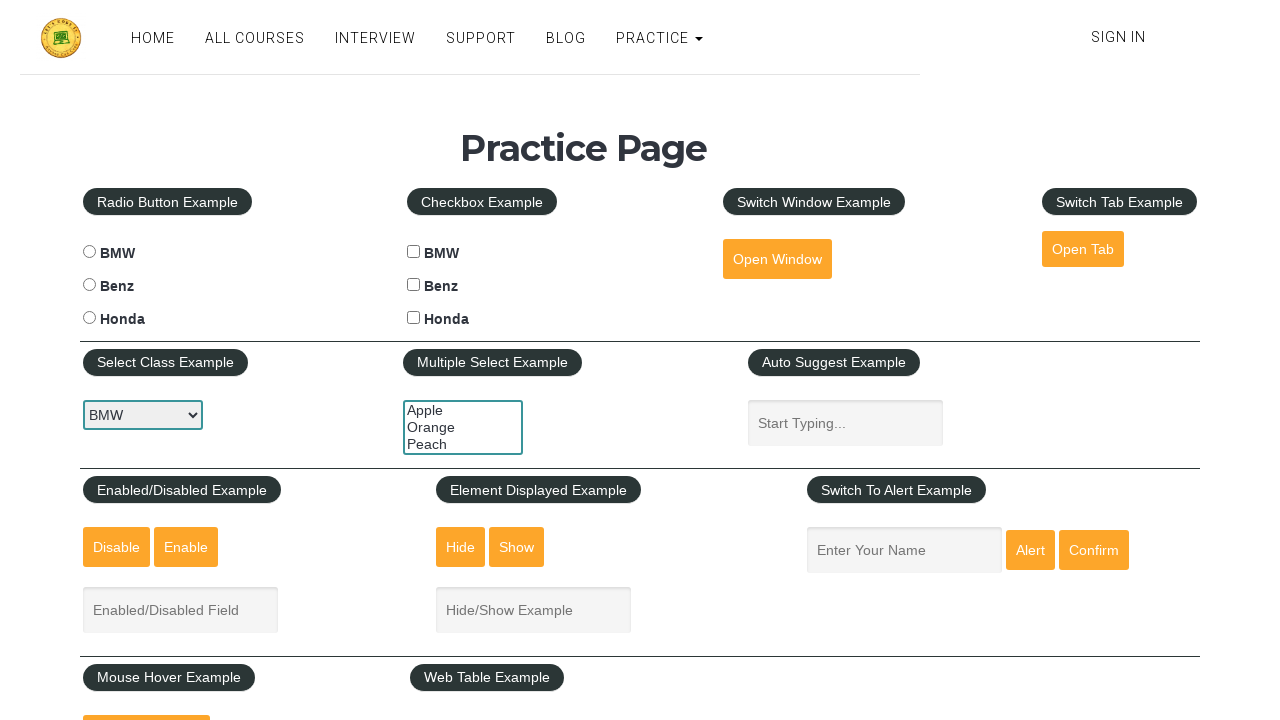

Clicked BMW radio button at (89, 252) on #bmwradio
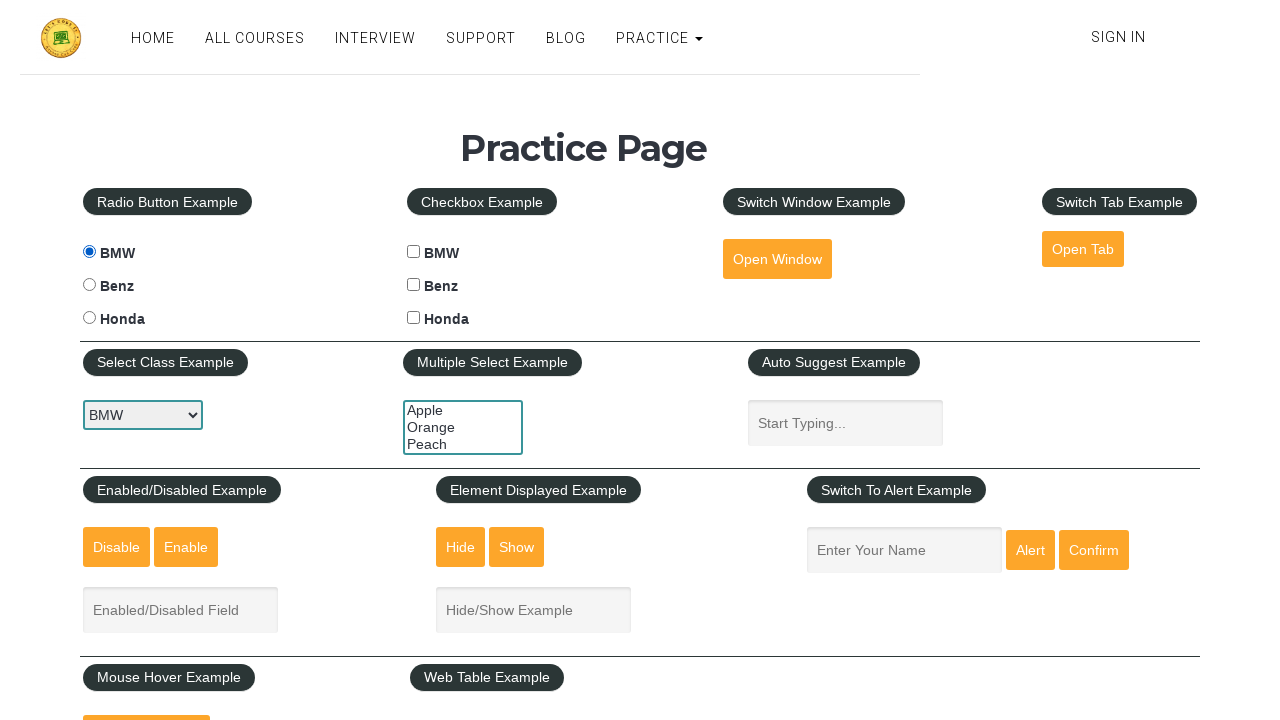

Waited 1 second after clicking BMW radio button
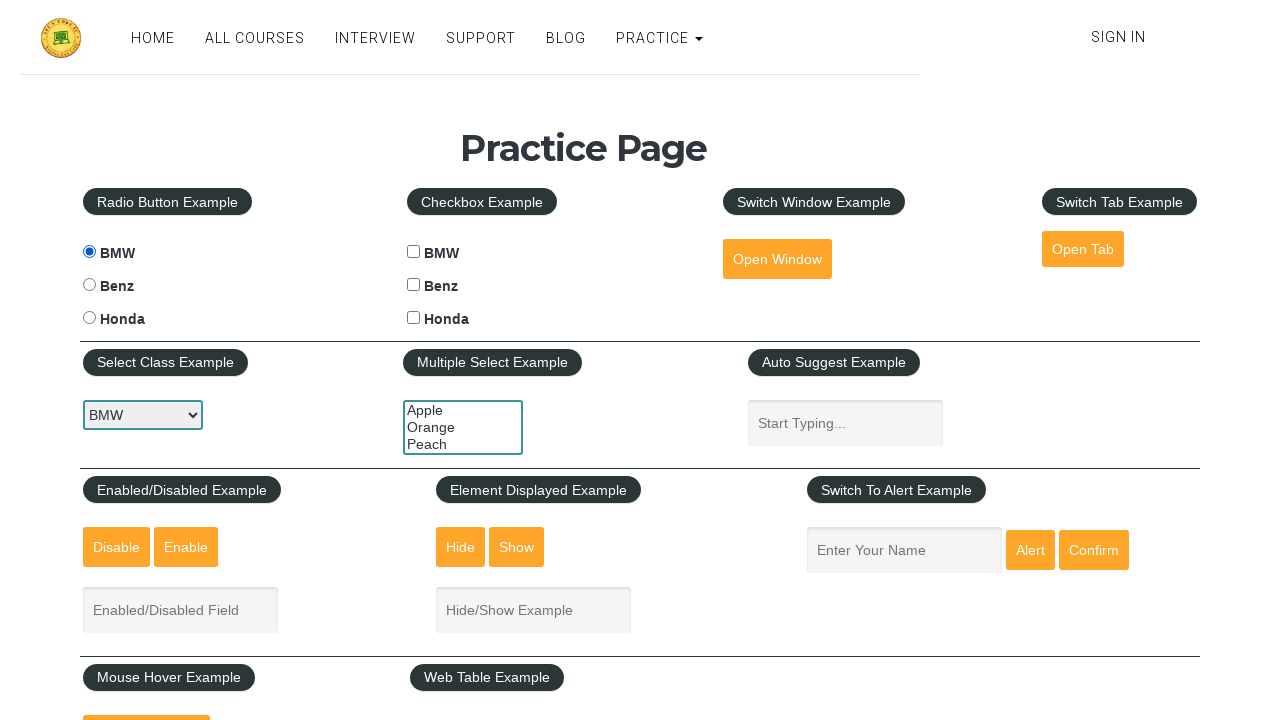

Clicked Benz radio button at (89, 285) on #benzradio
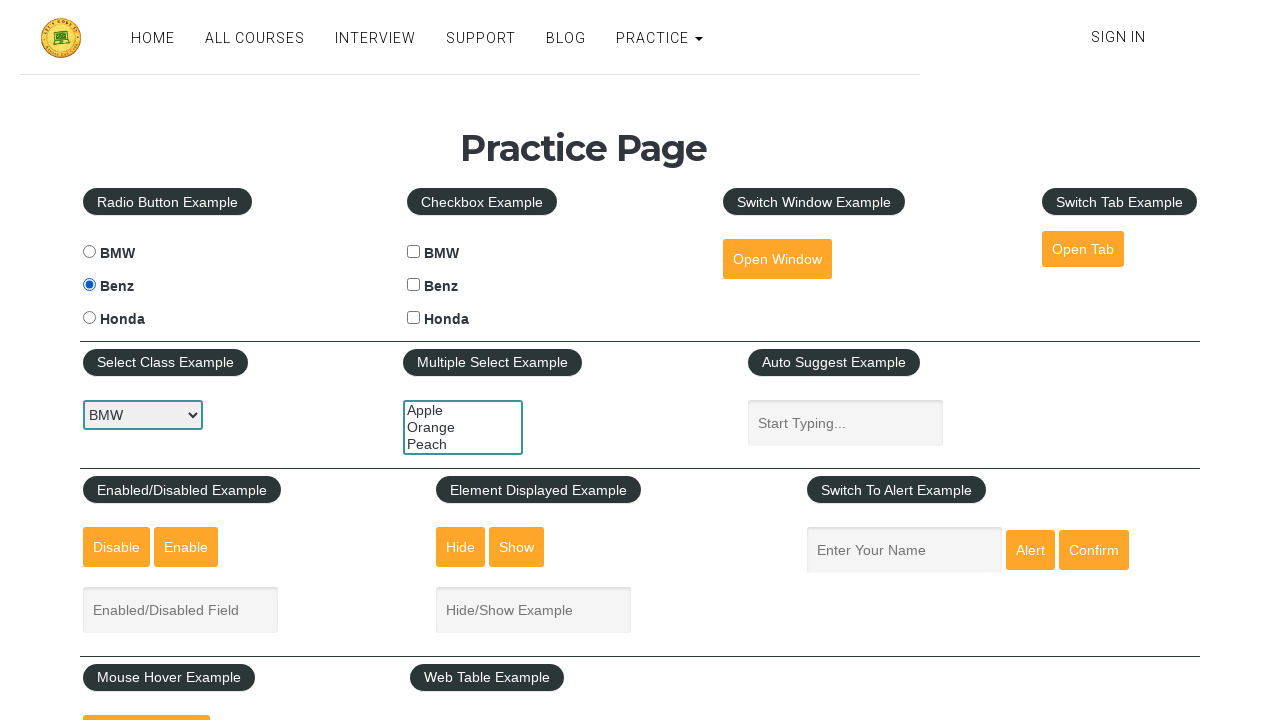

Waited 1 second after clicking Benz radio button
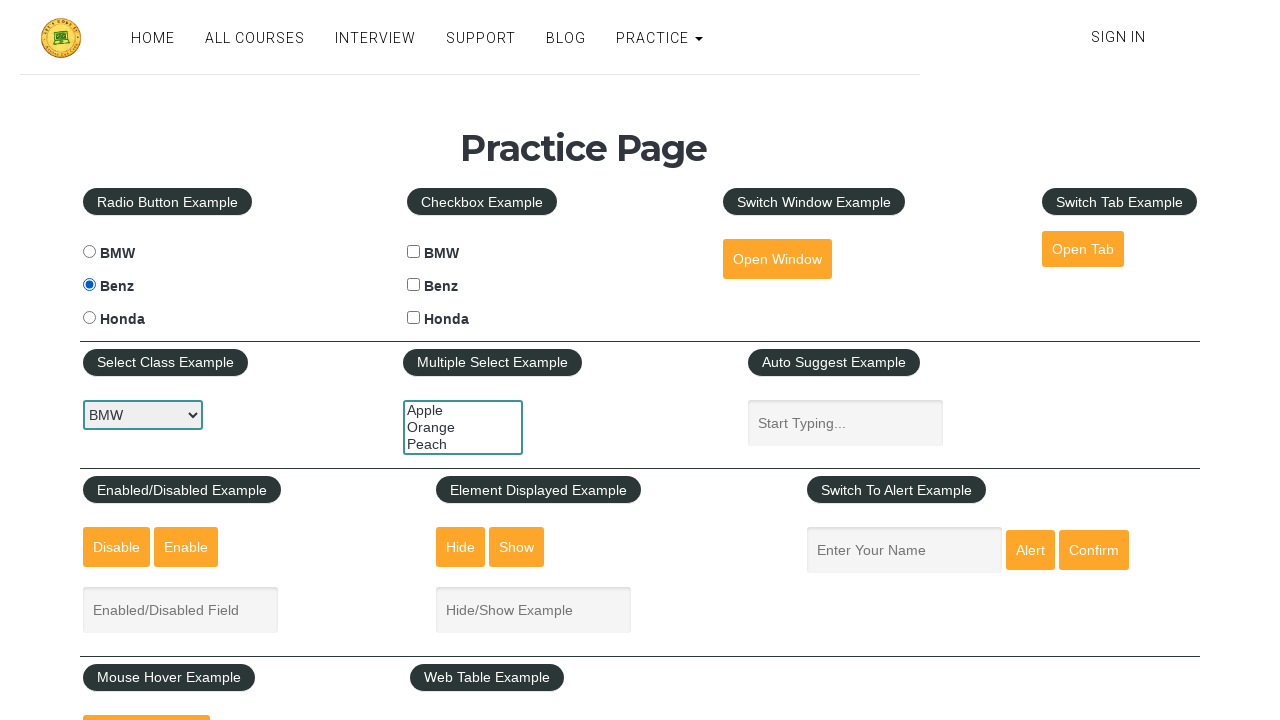

Clicked Honda radio button at (89, 318) on #hondaradio
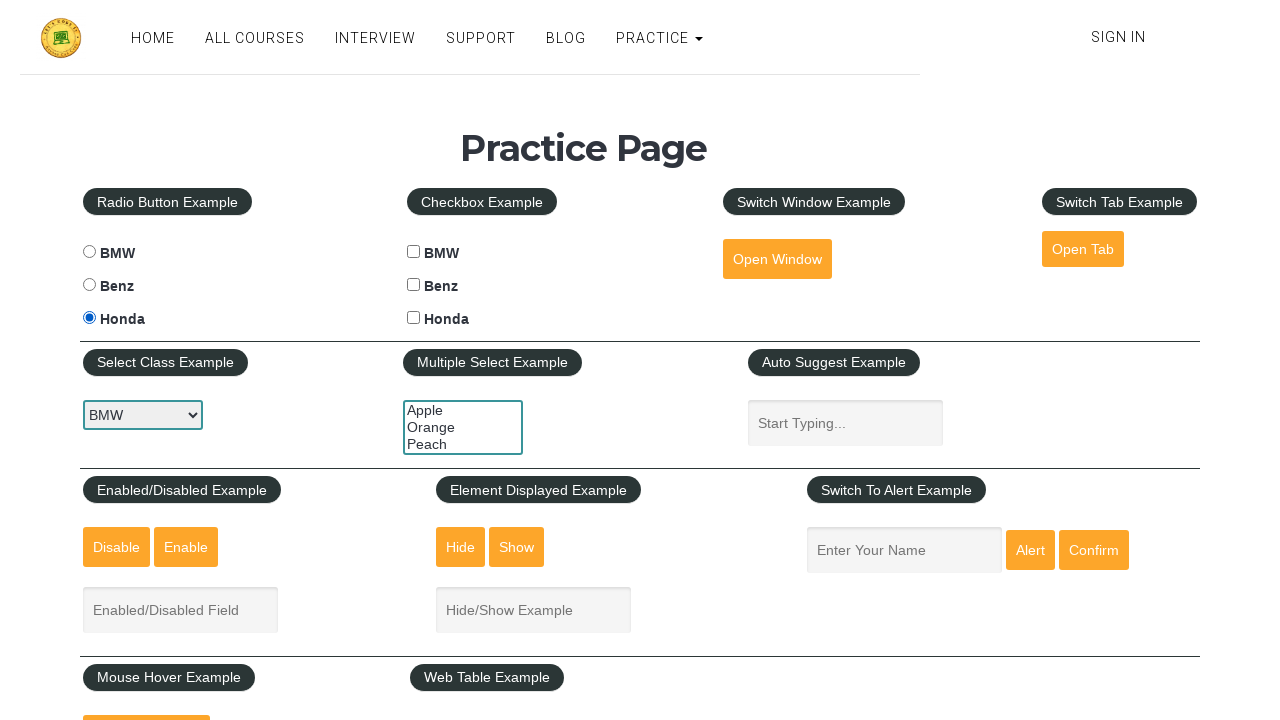

Waited 1 second after clicking Honda radio button
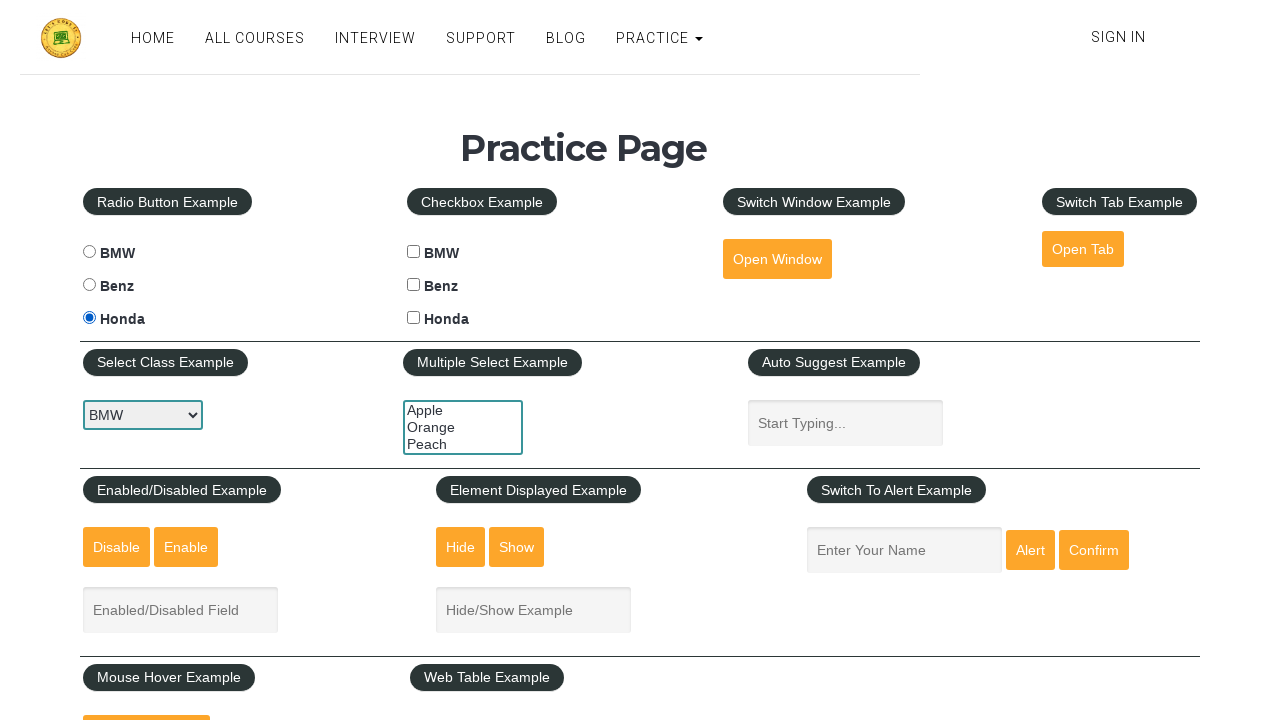

Clicked hide button to hide the text field at (461, 547) on #hide-textbox
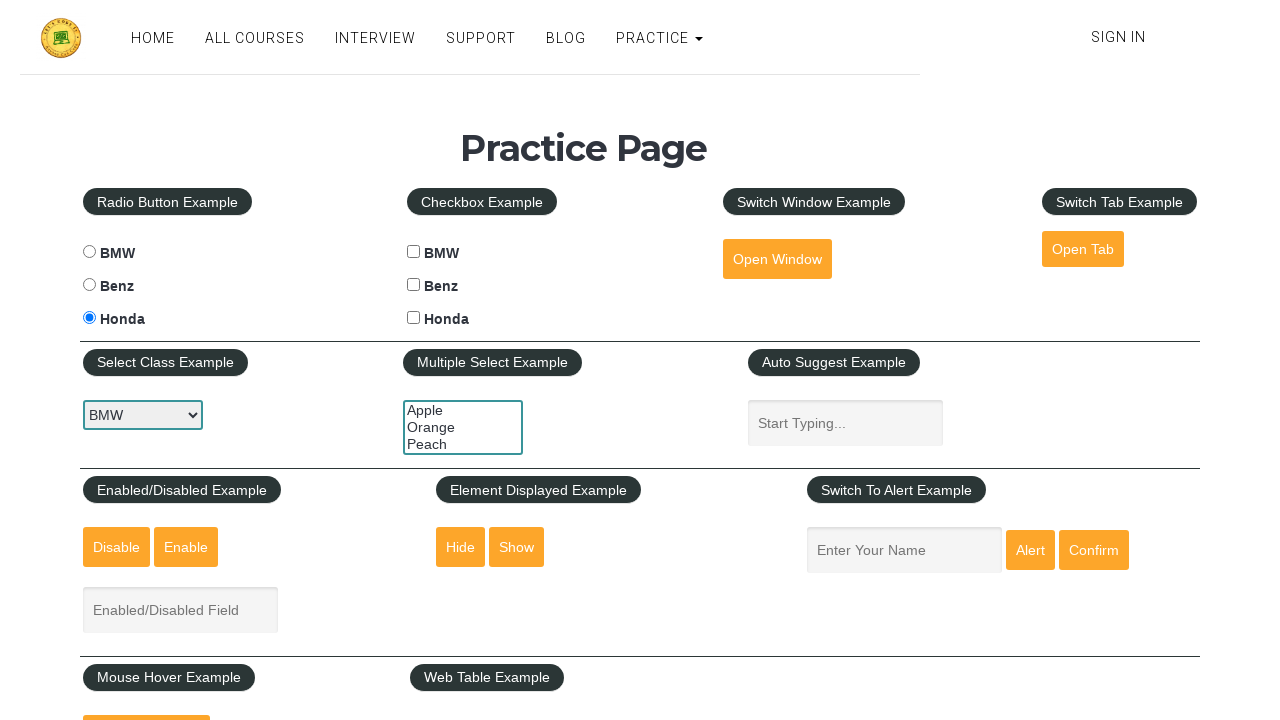

Verified text field is hidden
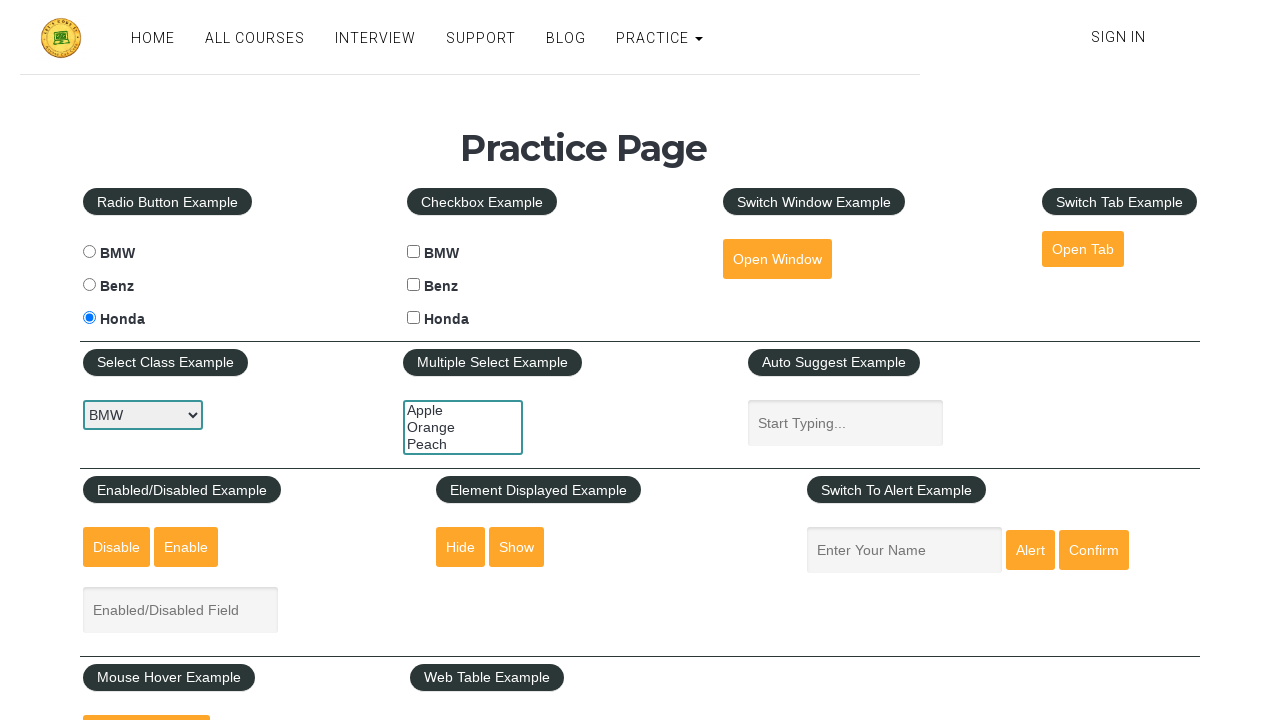

Clicked show button to display the text field at (517, 547) on #show-textbox
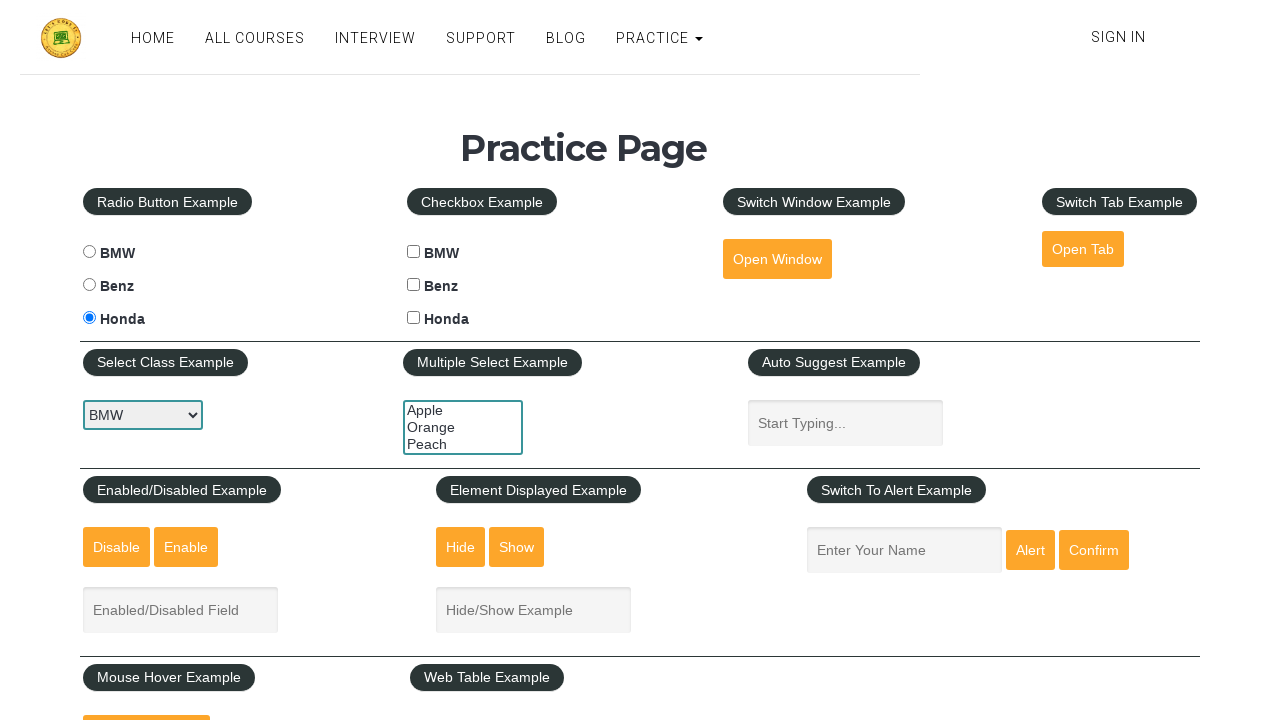

Verified text field is visible
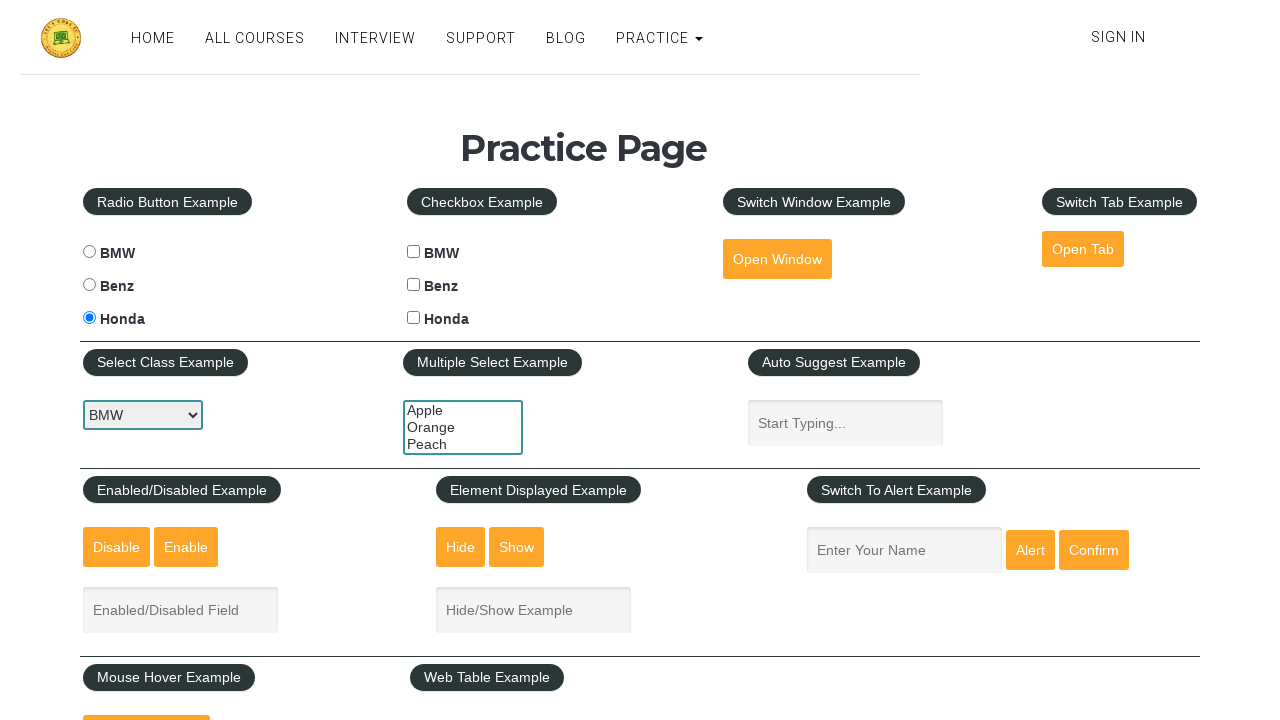

Clicked disable button at (116, 547) on #disabled-button
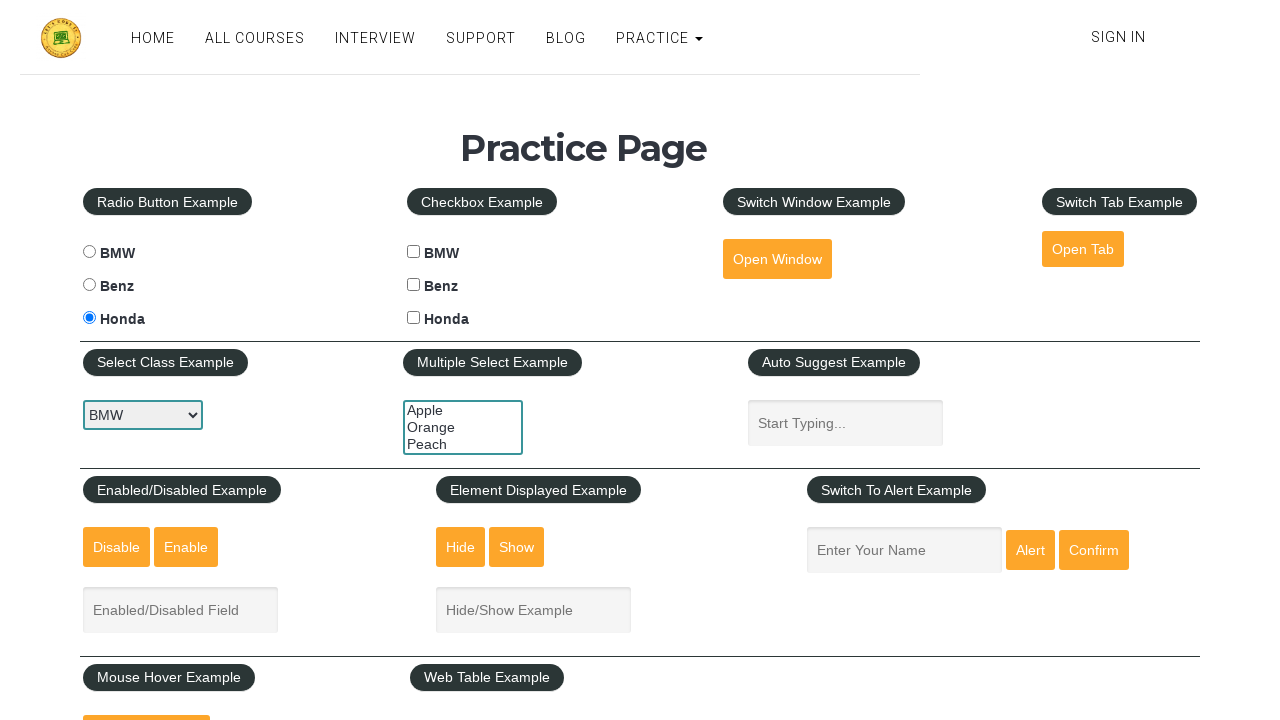

Verified text field is disabled
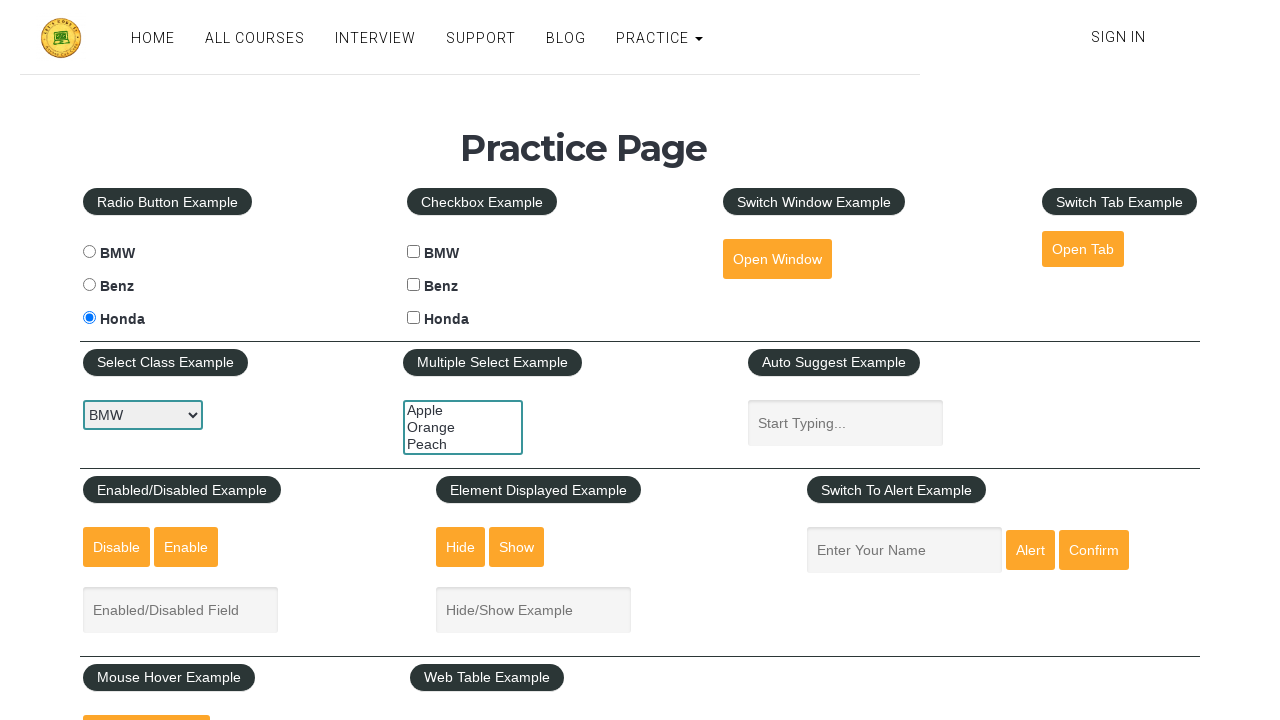

Clicked enable button at (186, 547) on #enabled-button
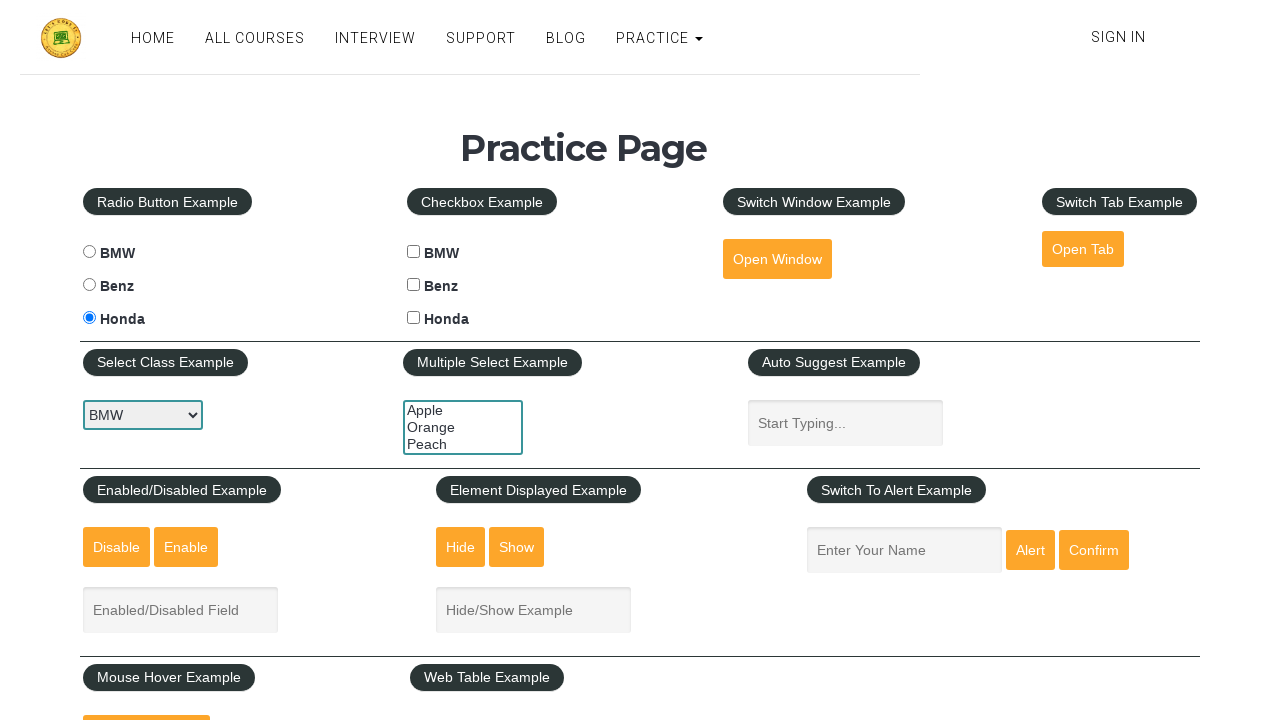

Verified text field is enabled
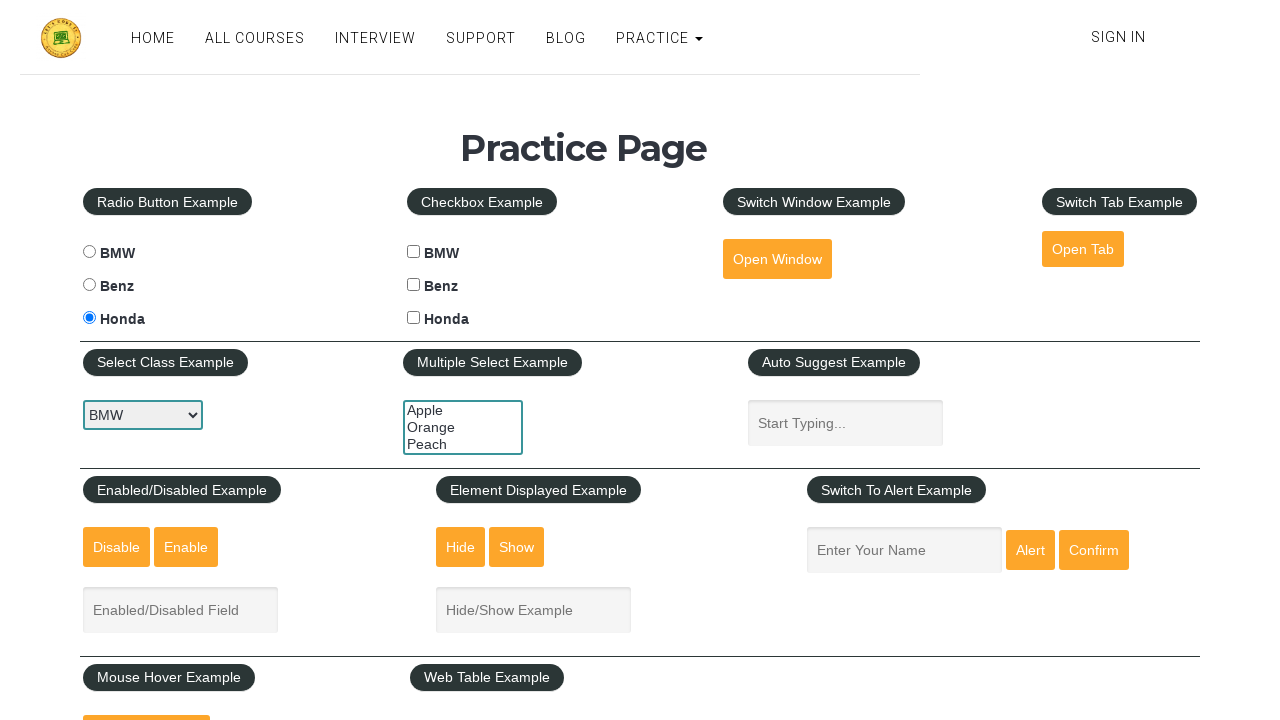

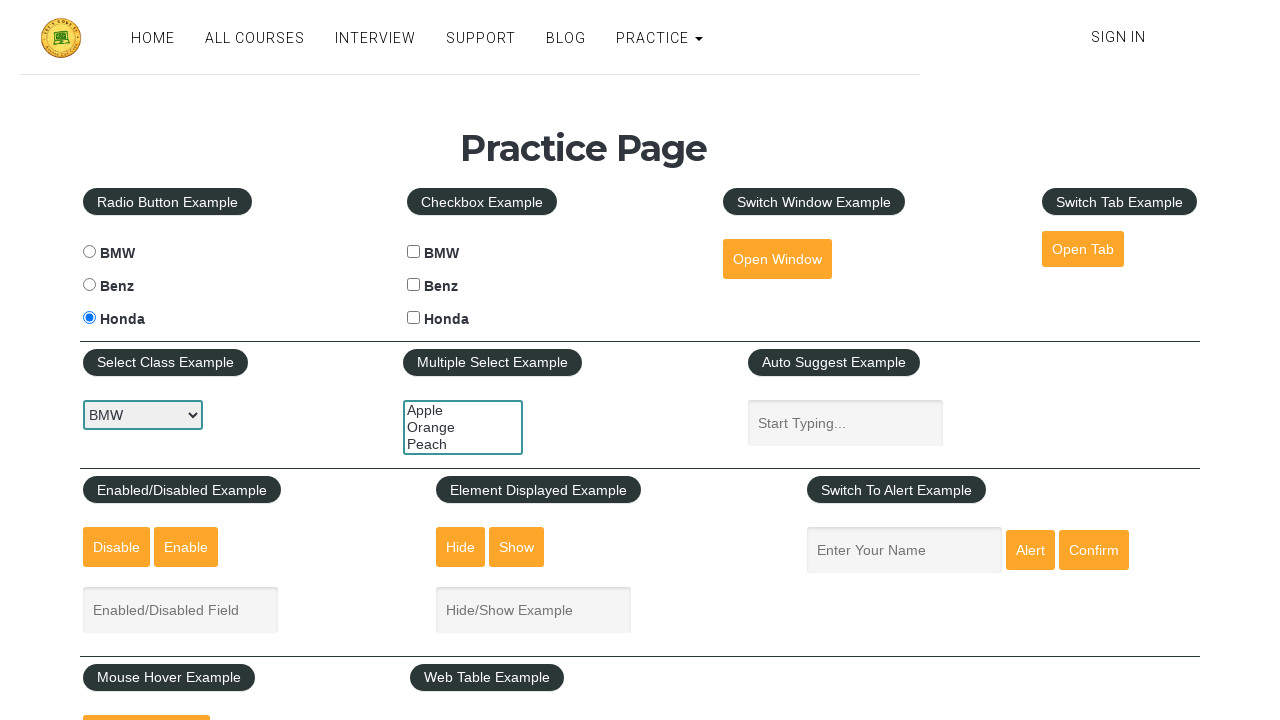